Tests navigation to the Dropdowns page by hovering over the Selenium Practice menu item and clicking on the Dropdowns submenu option

Starting URL: https://www.hyrtutorials.com/

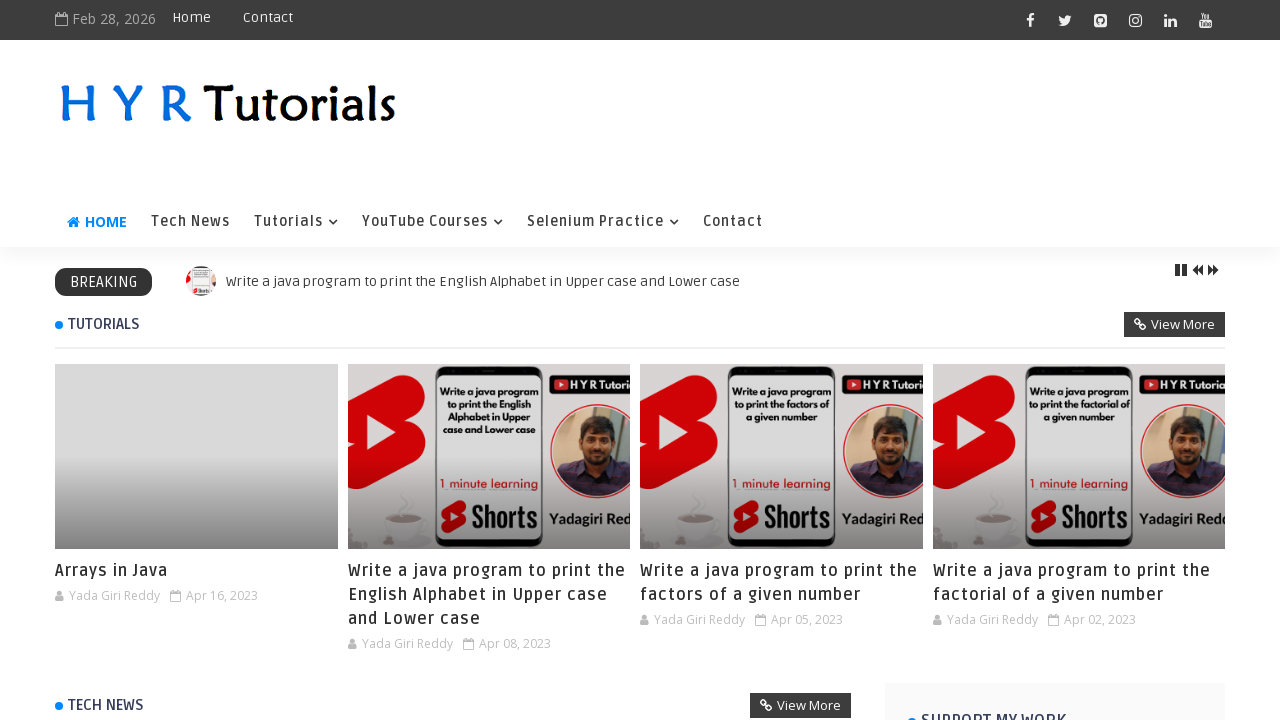

Hovered over 'Selenium Practice' menu item to reveal submenu at (603, 222) on xpath=//a[text()='Selenium Practice']
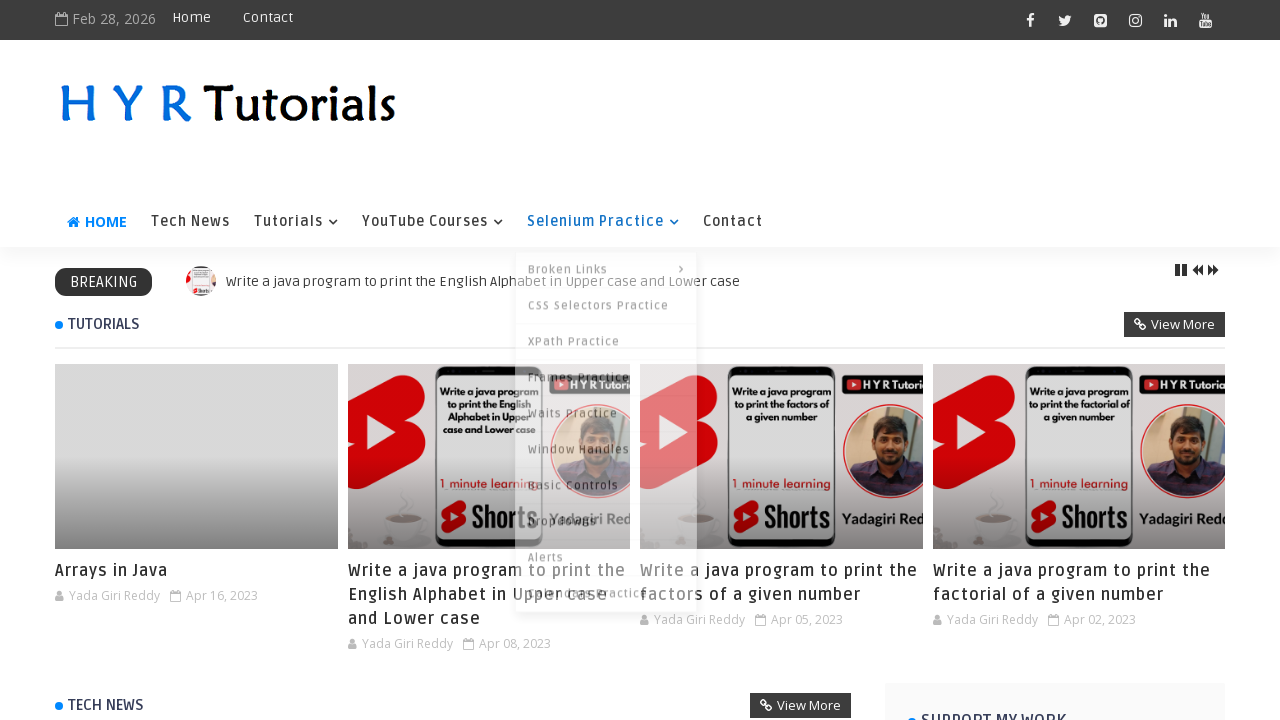

Clicked on 'Dropdowns' submenu option at (606, 516) on xpath=//a[text()='Dropdowns']
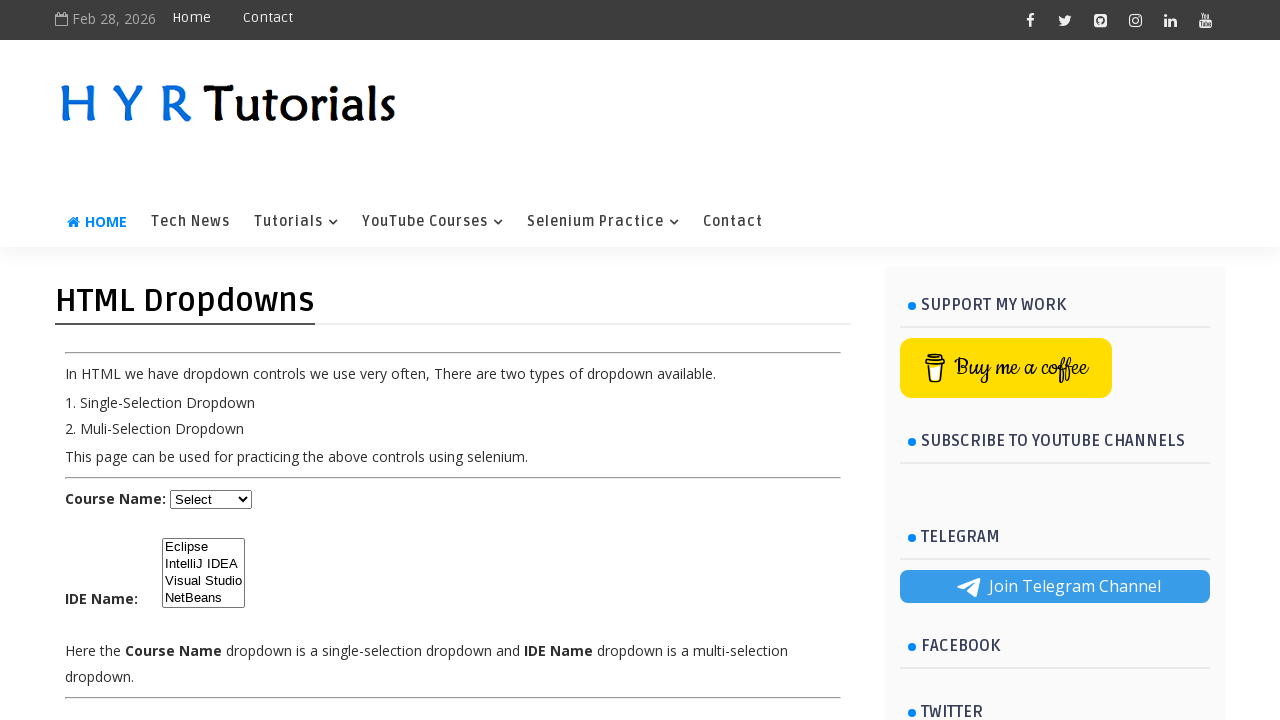

Dropdowns page loaded successfully
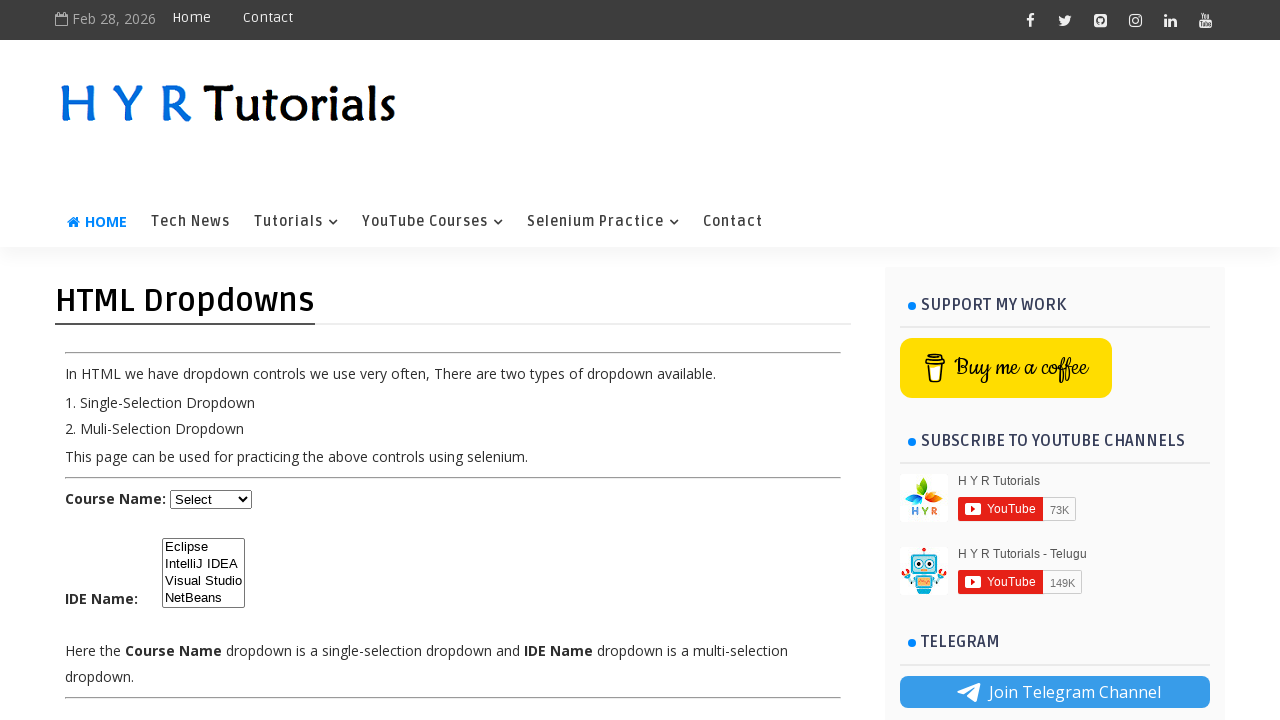

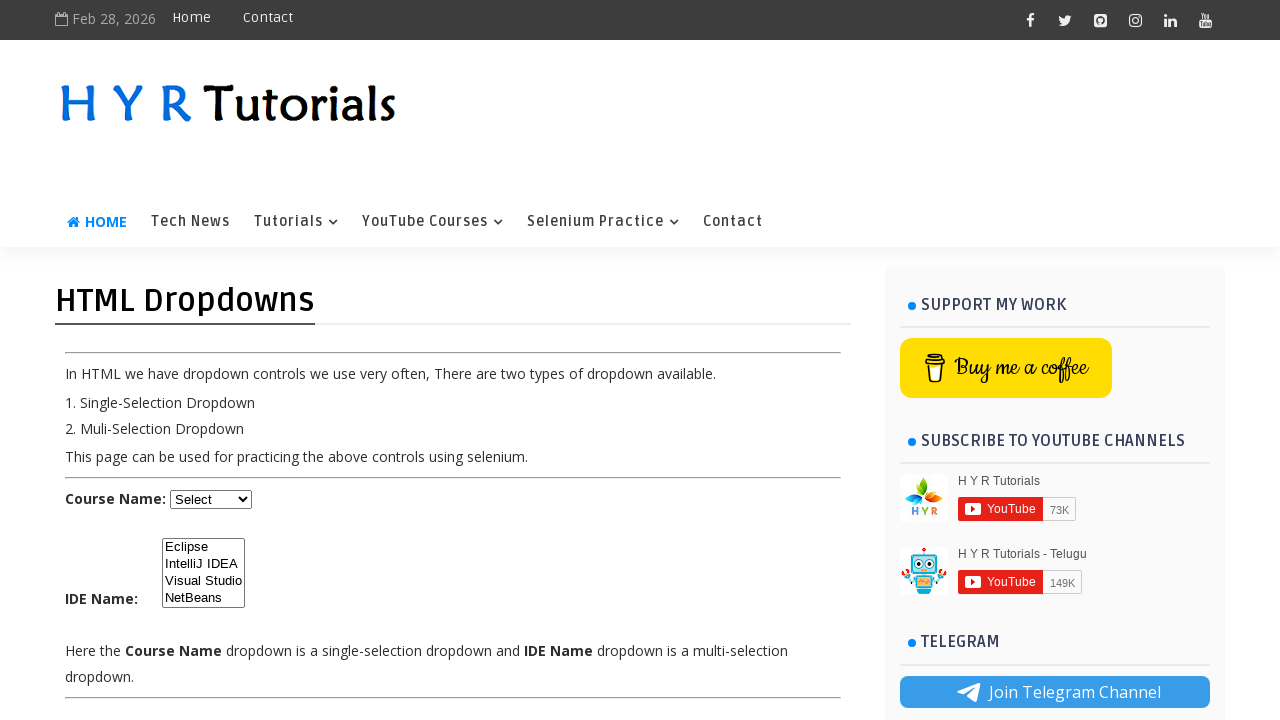